Tests A/B Testing page by clicking the link and verifying the page loads correctly

Starting URL: https://the-internet.herokuapp.com/

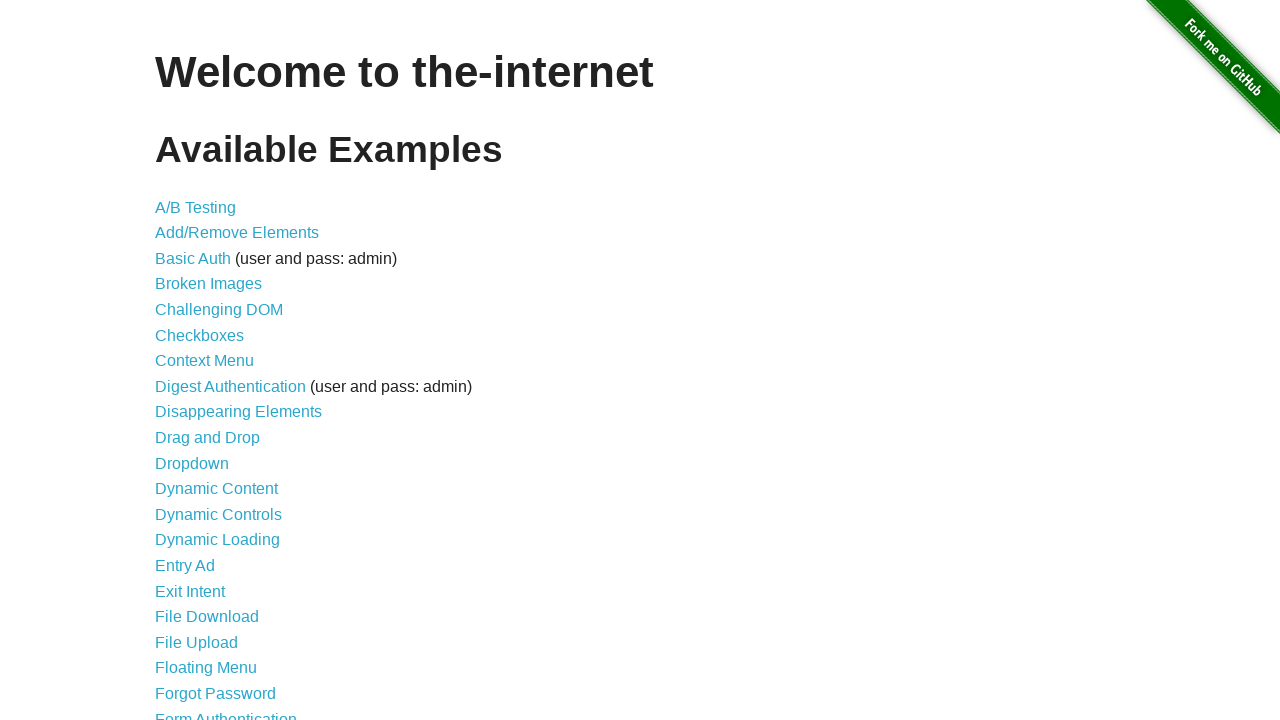

Clicked on A/B Testing link at (196, 207) on text=A/B Testing
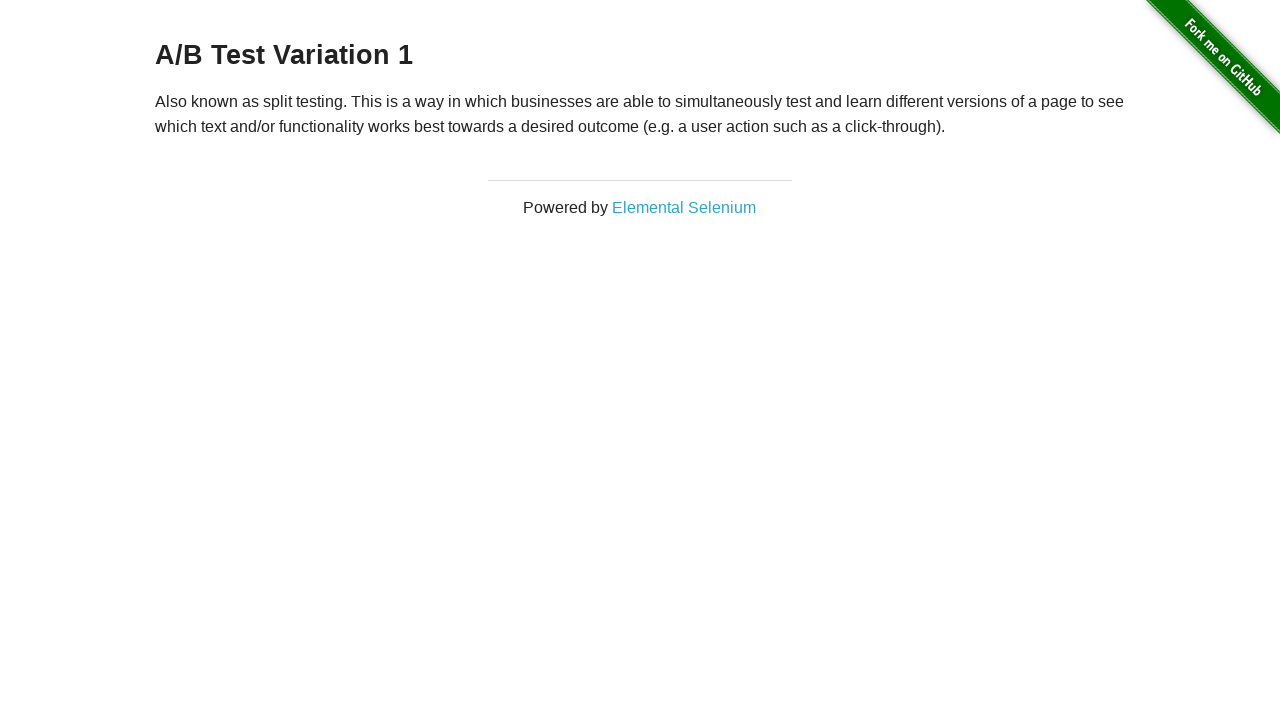

A/B Testing page loaded successfully
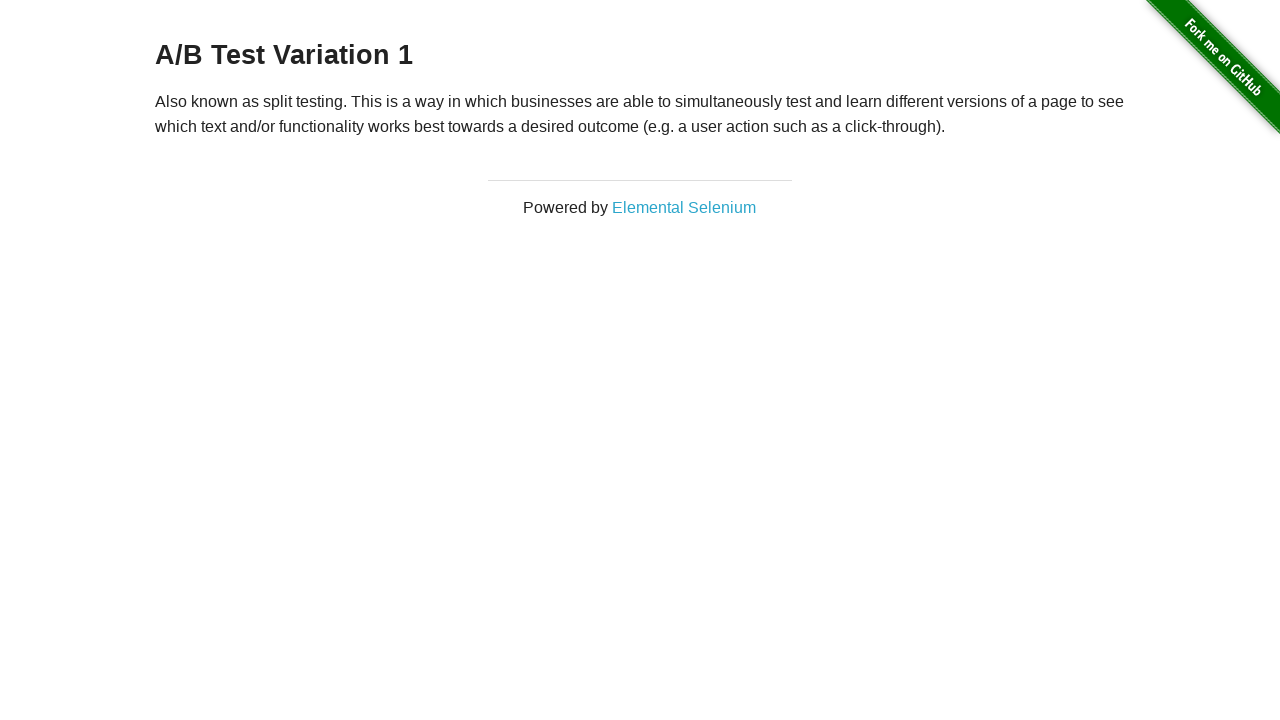

Navigated back to home page
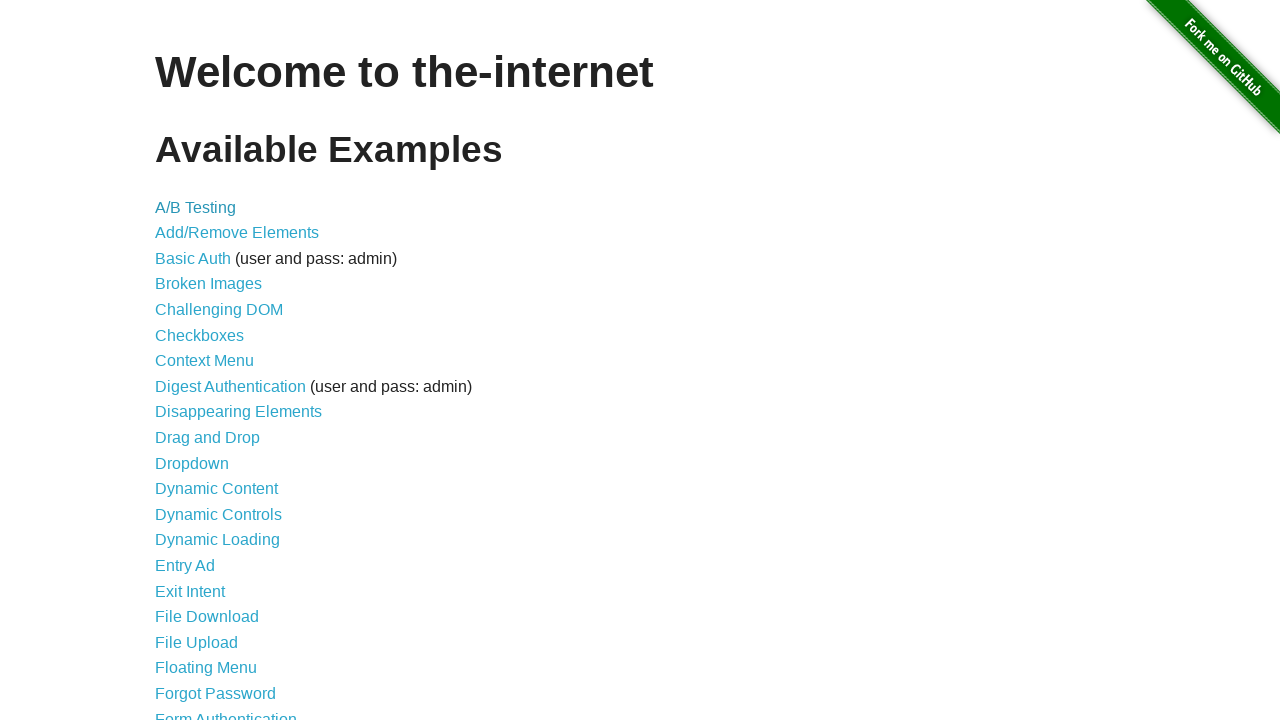

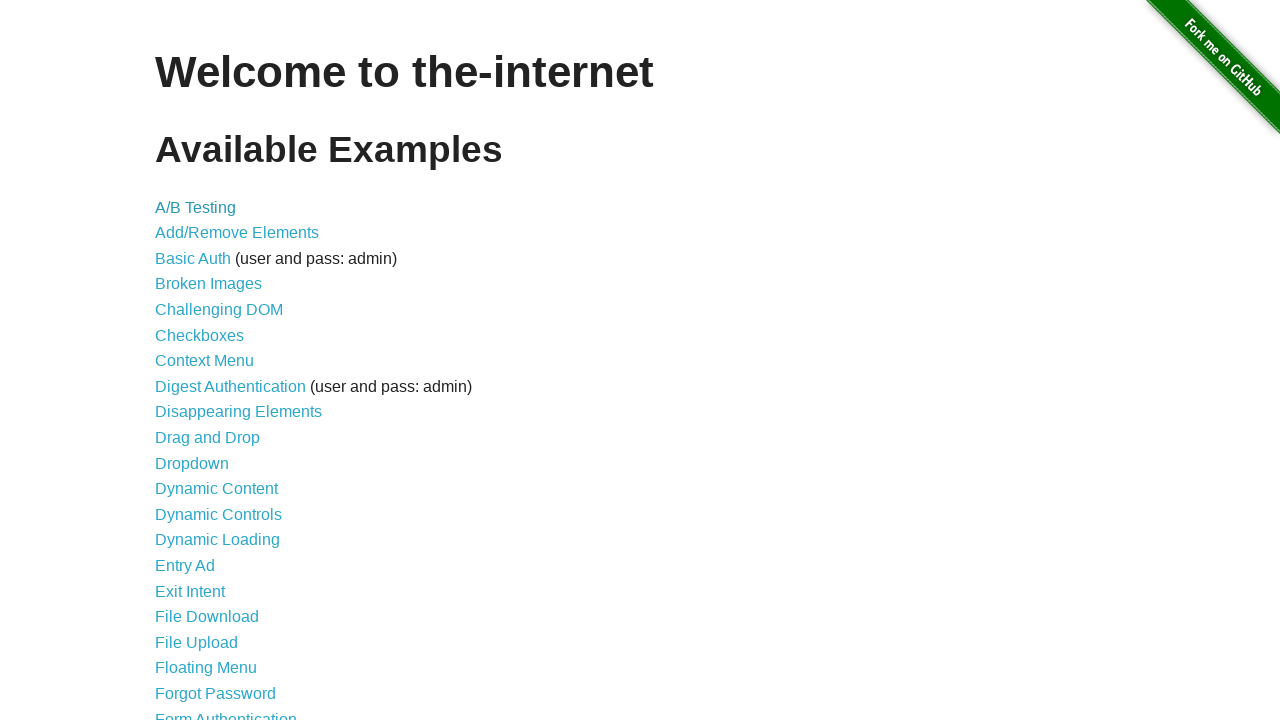